Tests checkbox interaction by checking if it's selected and clicking to toggle state

Starting URL: https://bonigarcia.dev/selenium-webdriver-java/web-form.html

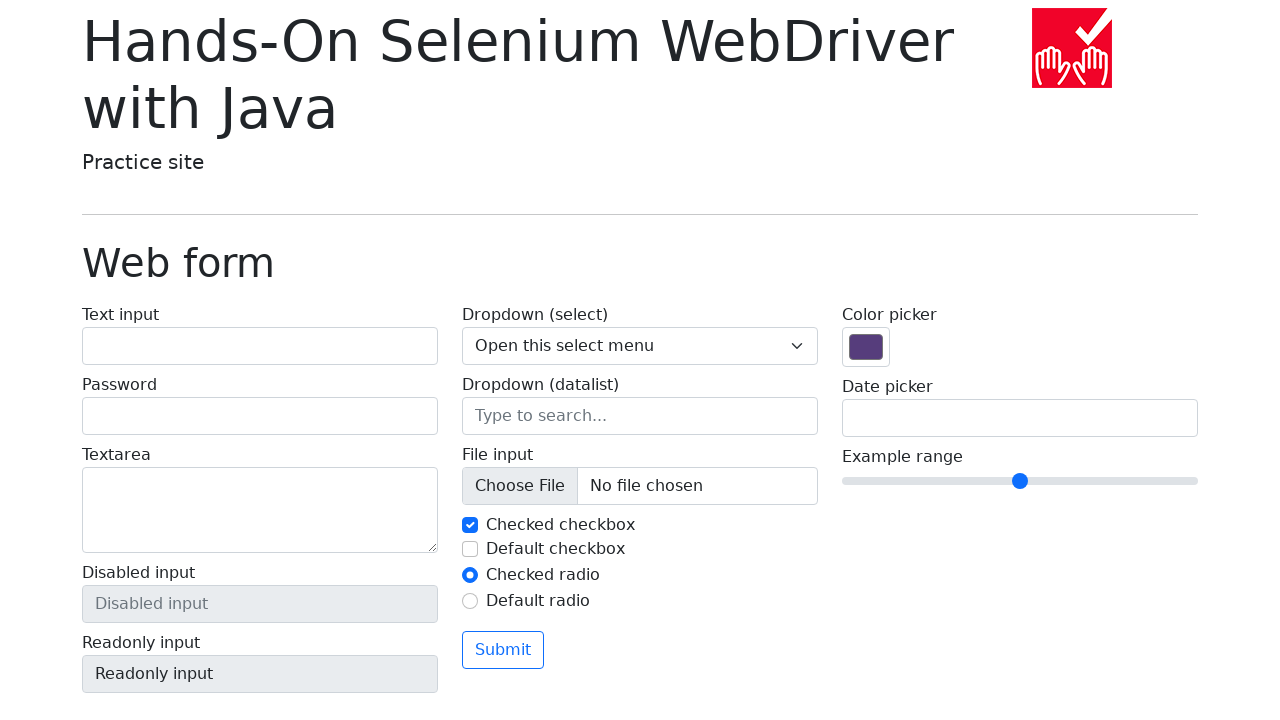

Navigated to web form page
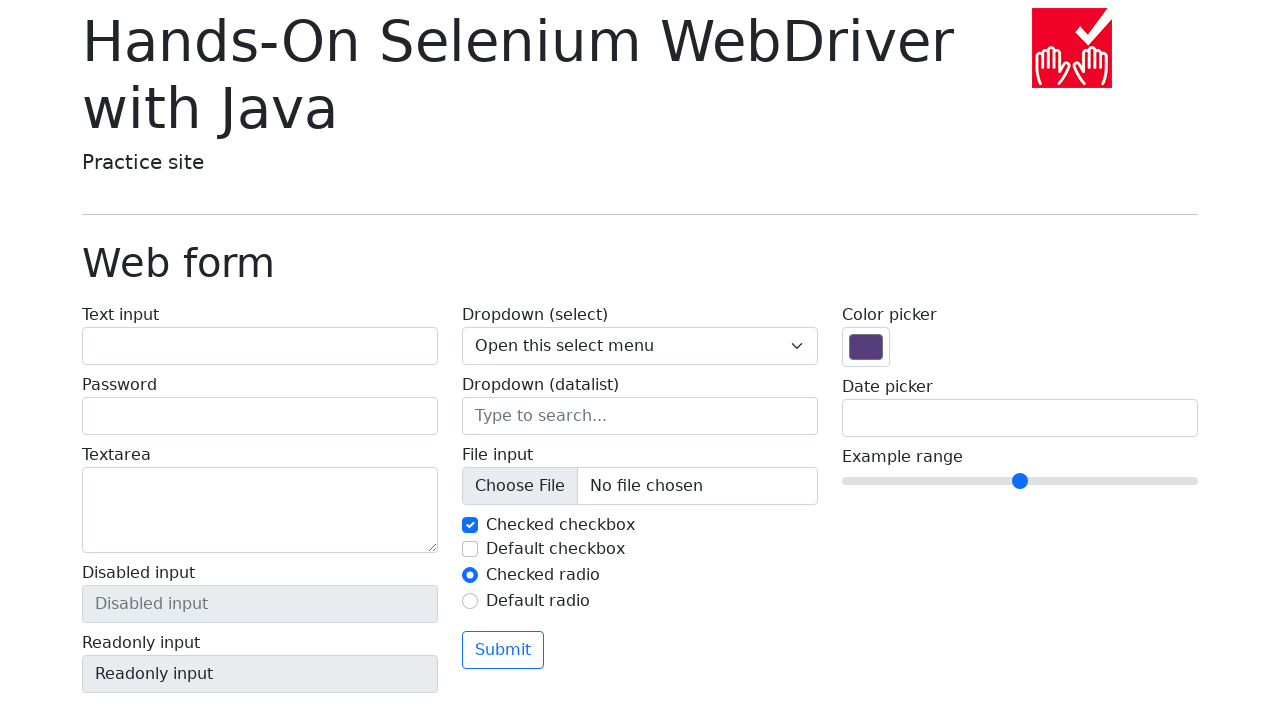

Located checkbox element with id 'my-check-2'
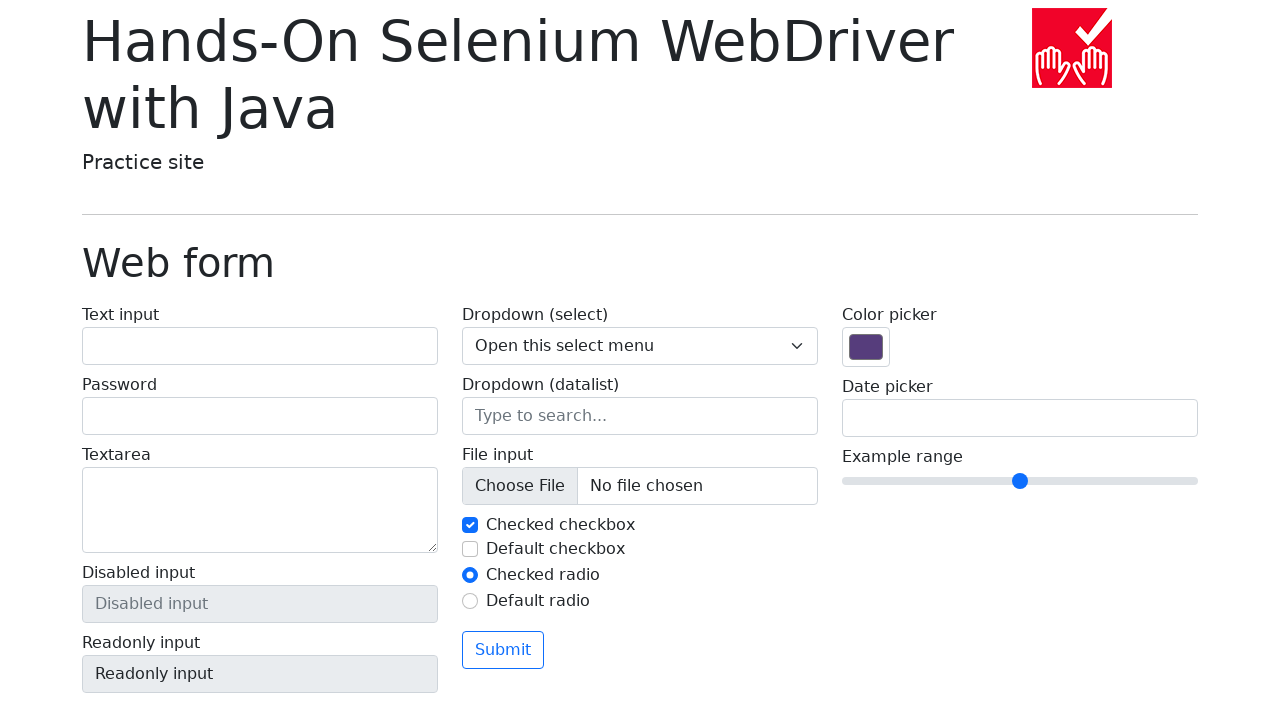

Checked checkbox state: False
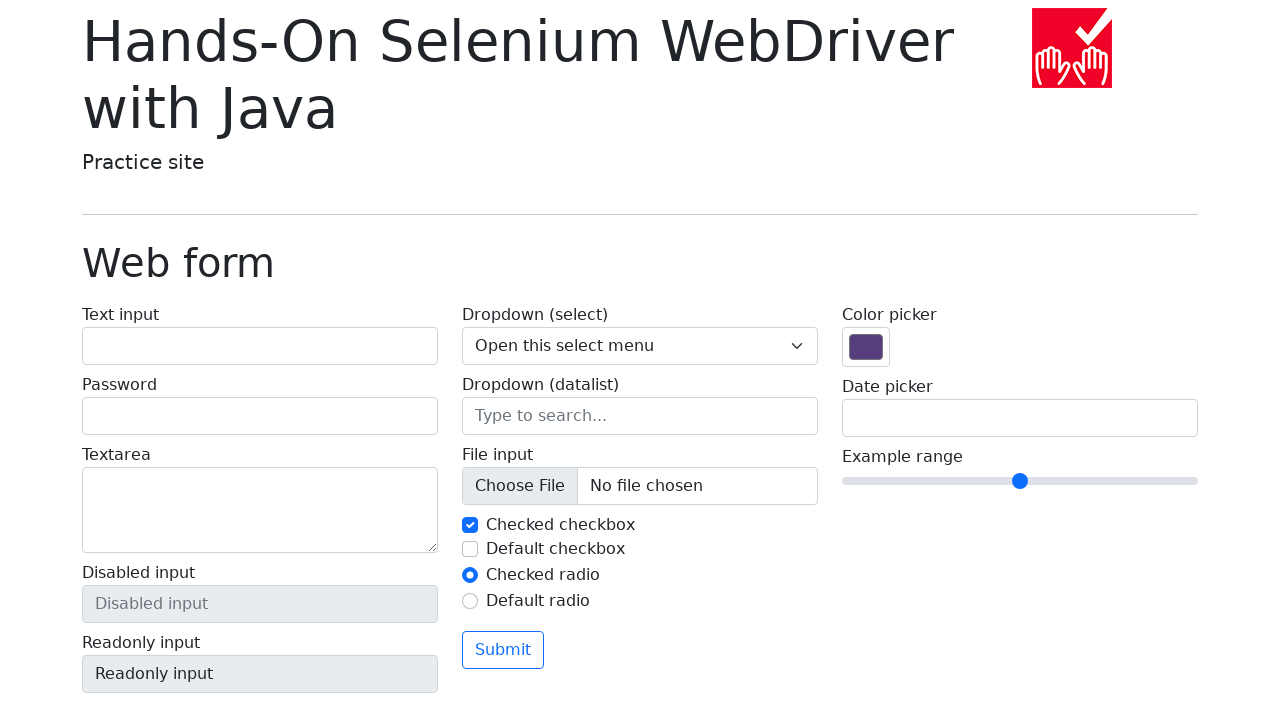

Clicked checkbox to toggle state at (470, 549) on #my-check-2
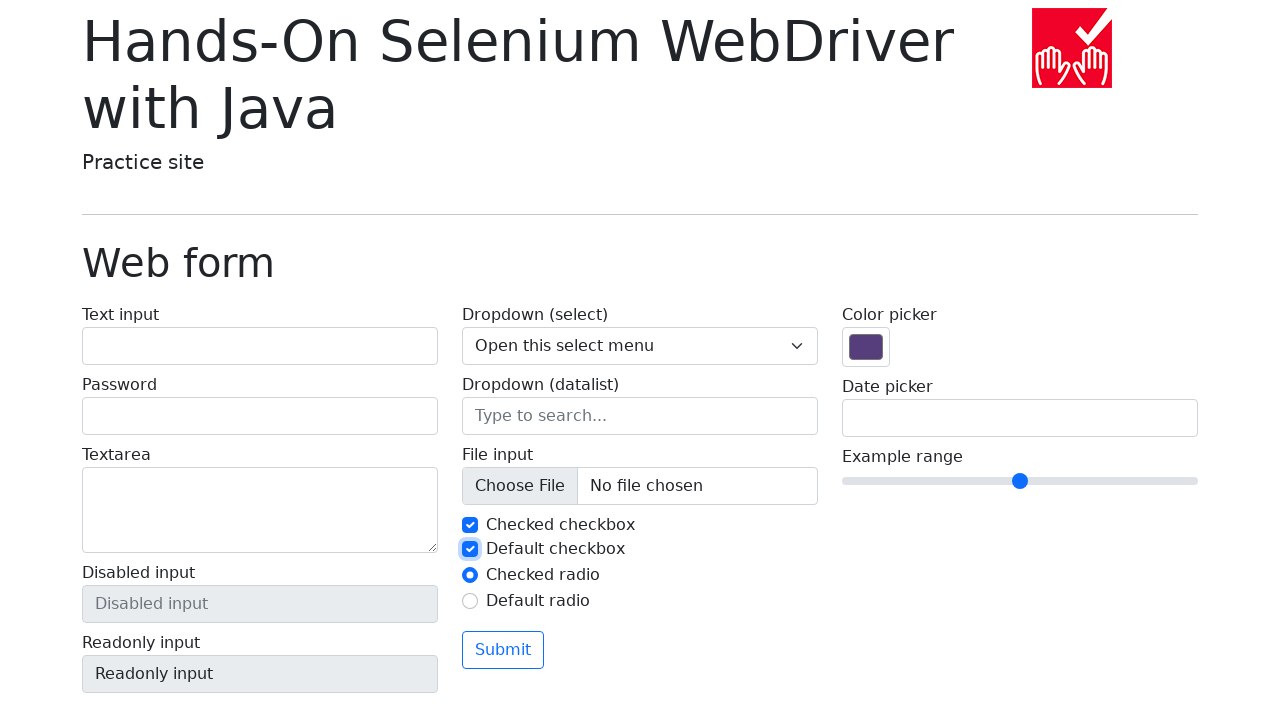

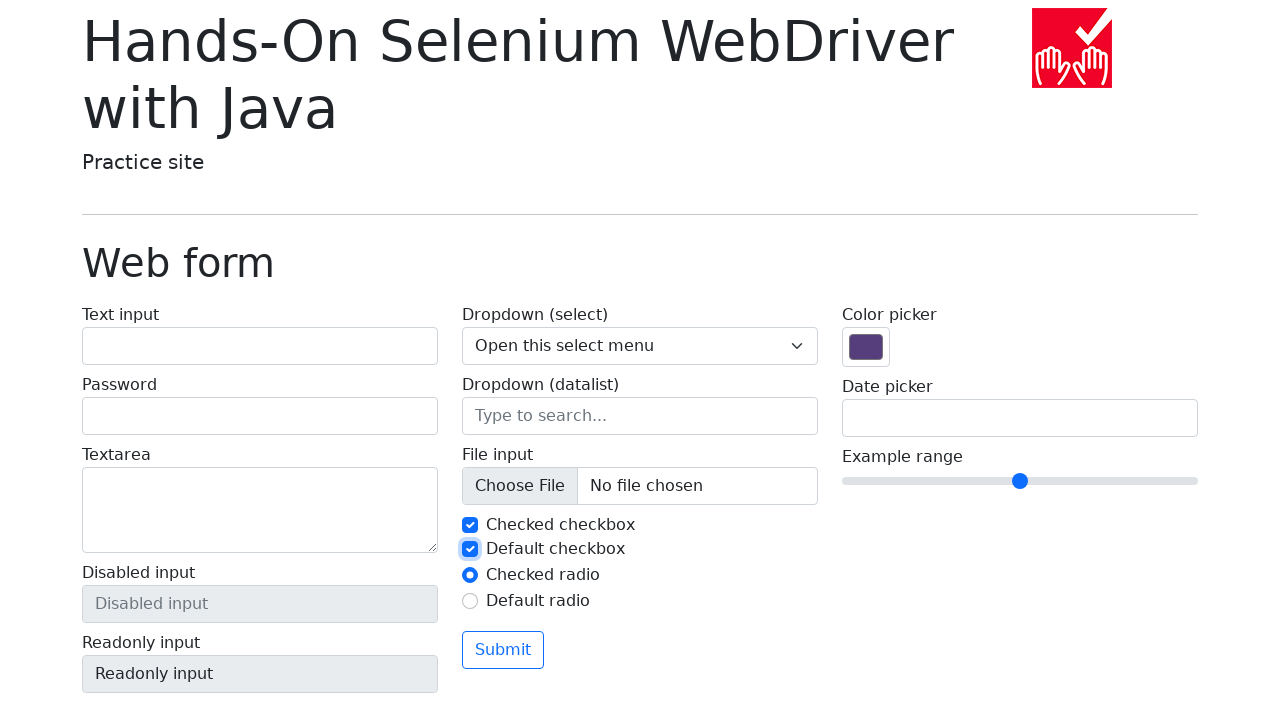